Tests the GUVI registration form by filling in name, email, and mobile number fields using various locator strategies

Starting URL: https://www.guvi.in/register

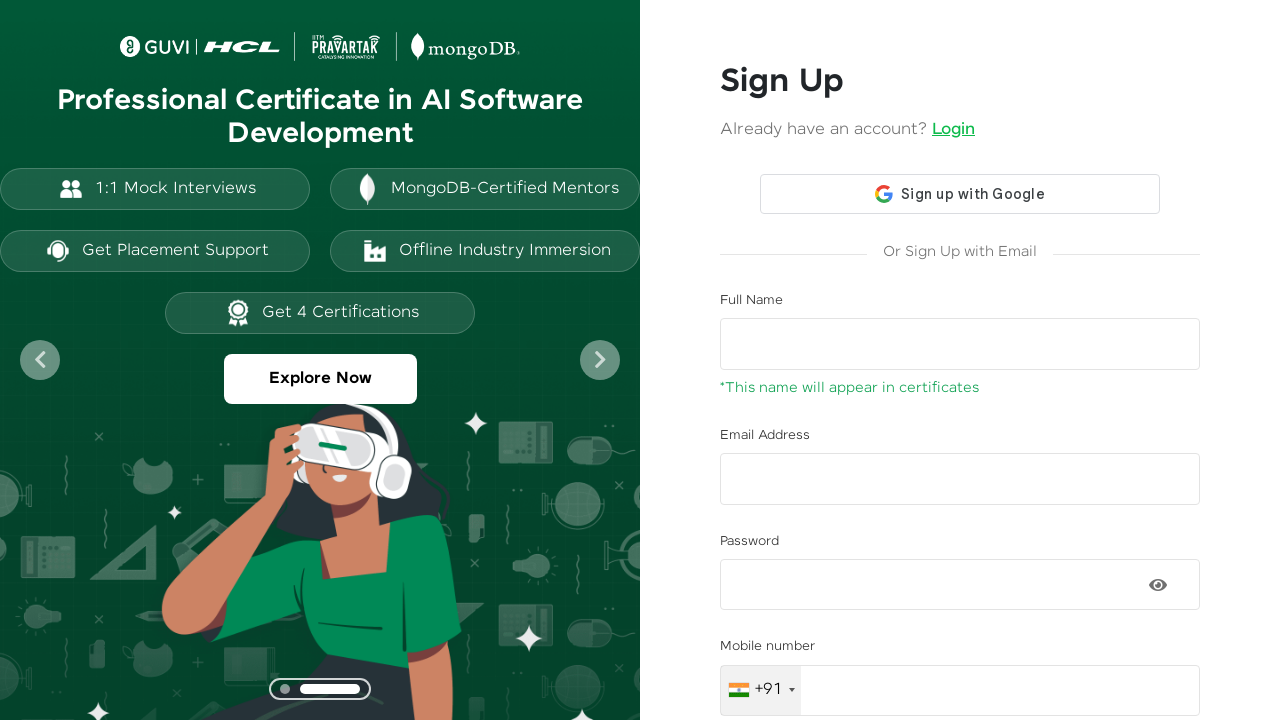

Filled name field with 'Aravindhan S' using id locator on #name
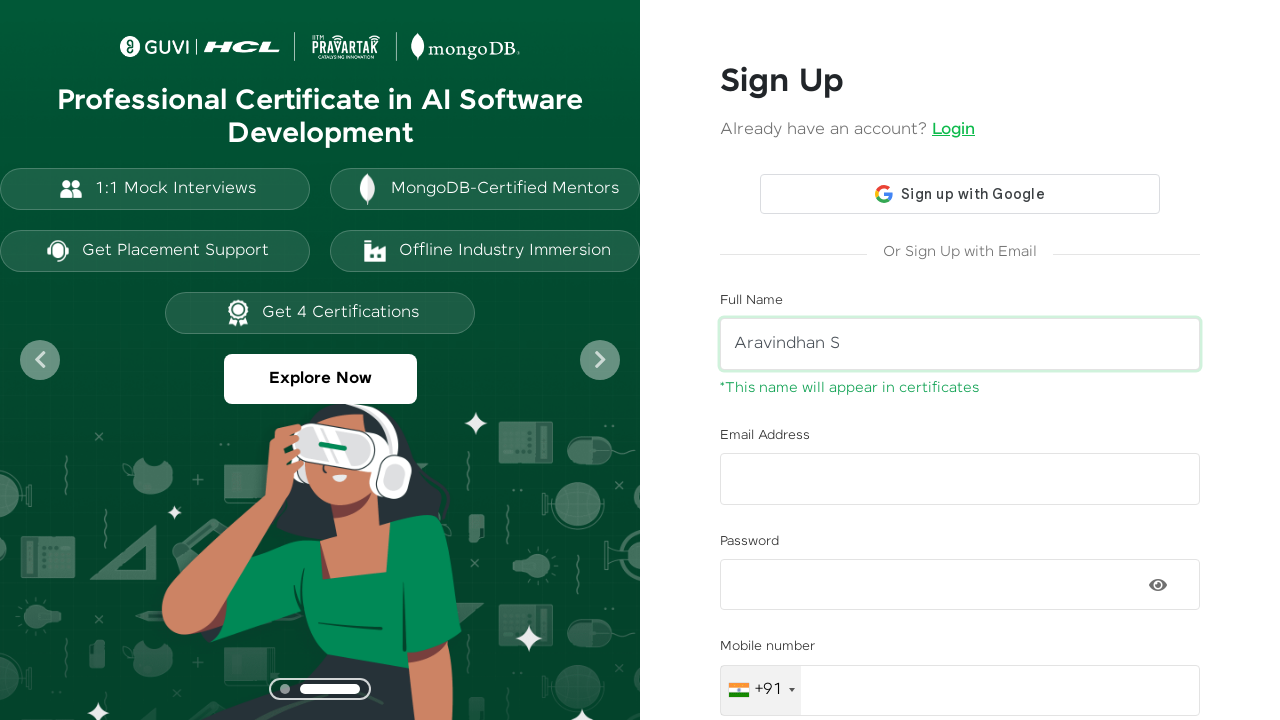

Filled email field with 'aravindhan.s@gmail.com' using CSS selector on div#emailgroup input
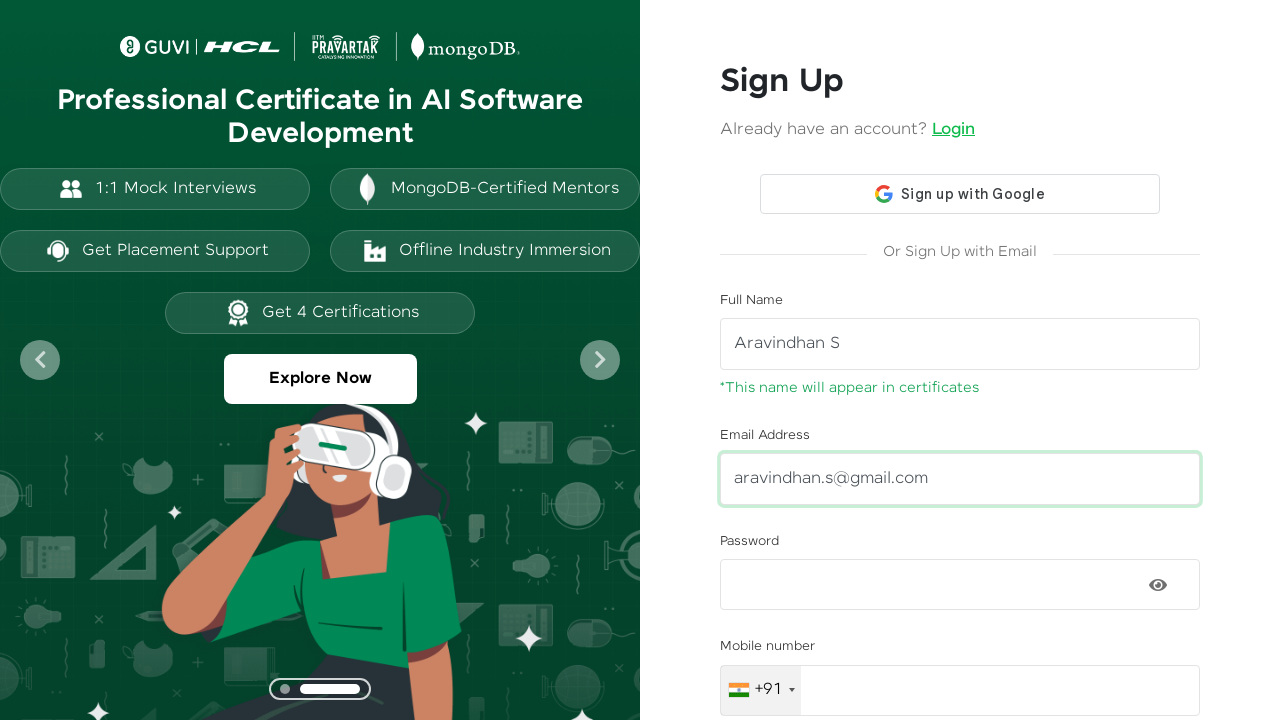

Filled mobile number field with '9876543210' using id locator on #mobileNumber
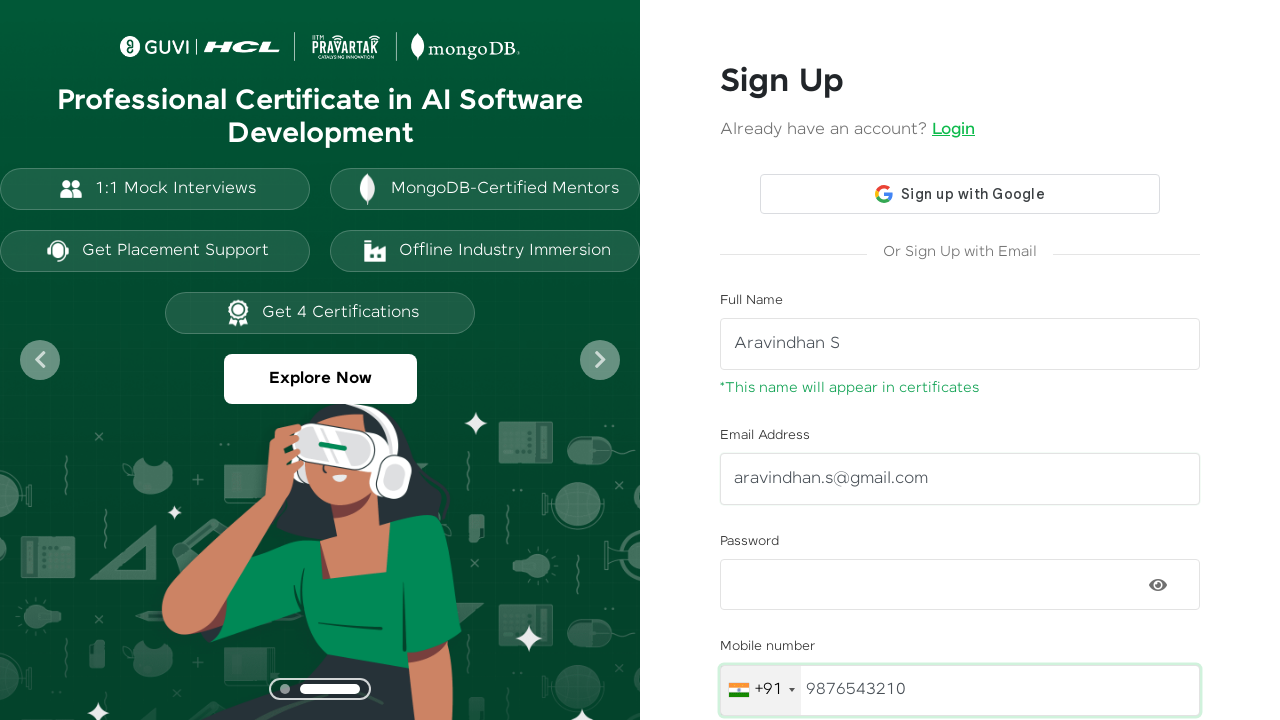

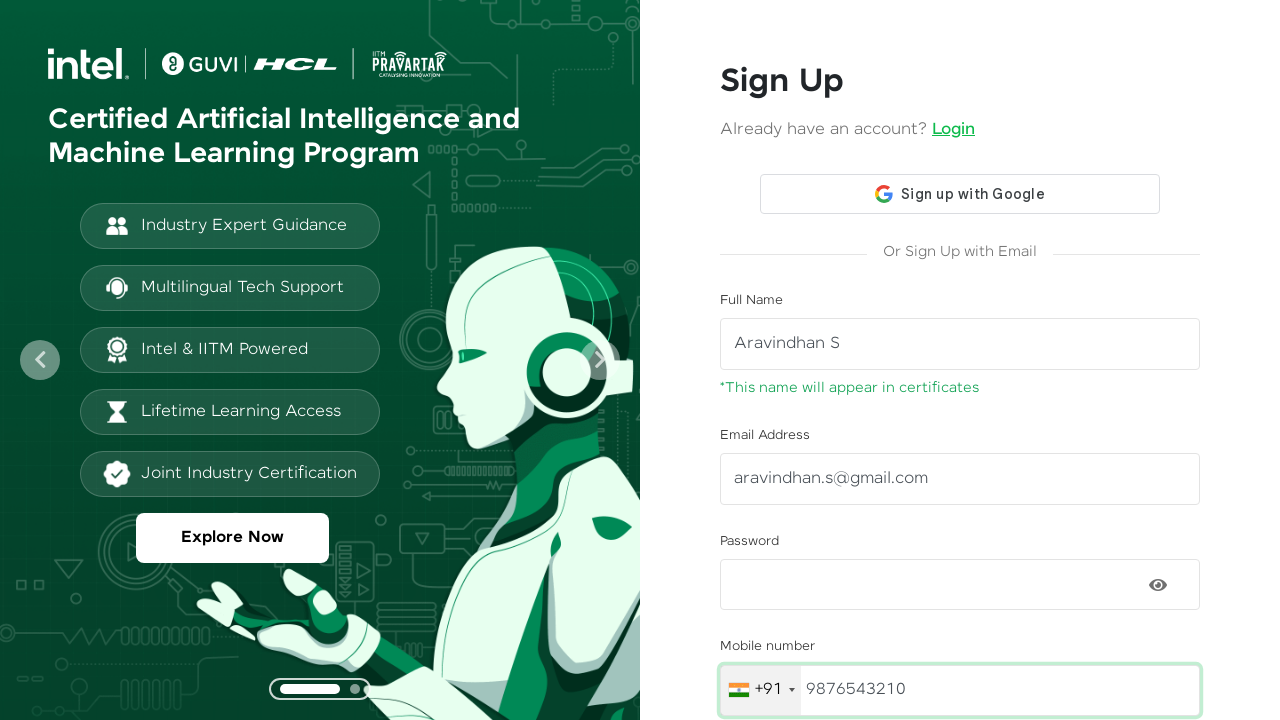